Navigates to the Python.org homepage and verifies that the events widget with upcoming events is displayed and contains event listings.

Starting URL: https://www.python.org/

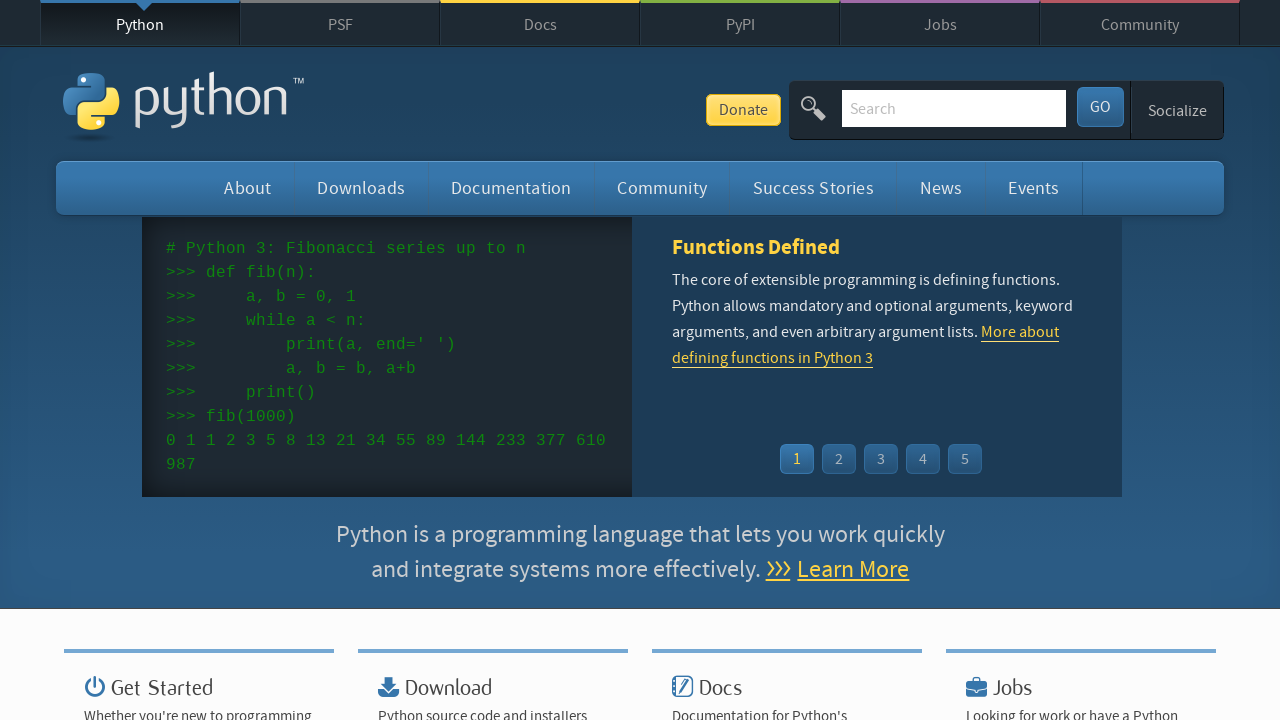

Navigated to Python.org homepage
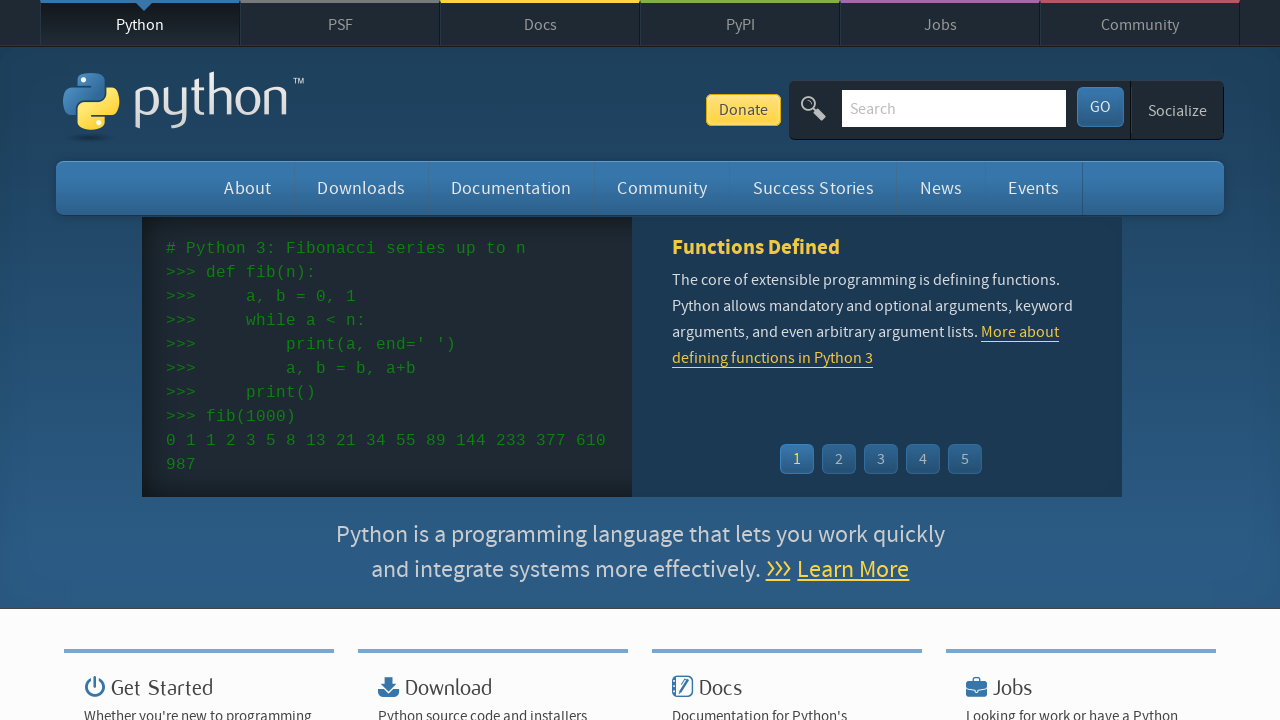

Event widget is present on the page
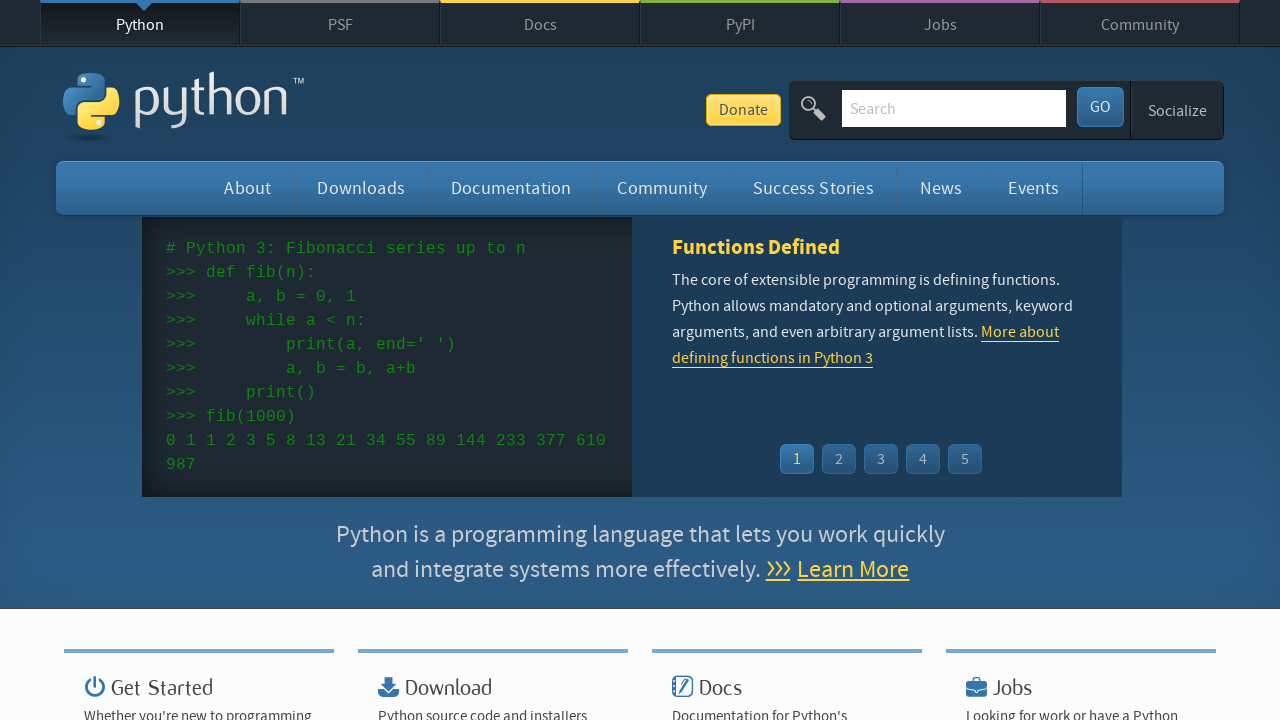

Event dates are displayed in the event widget
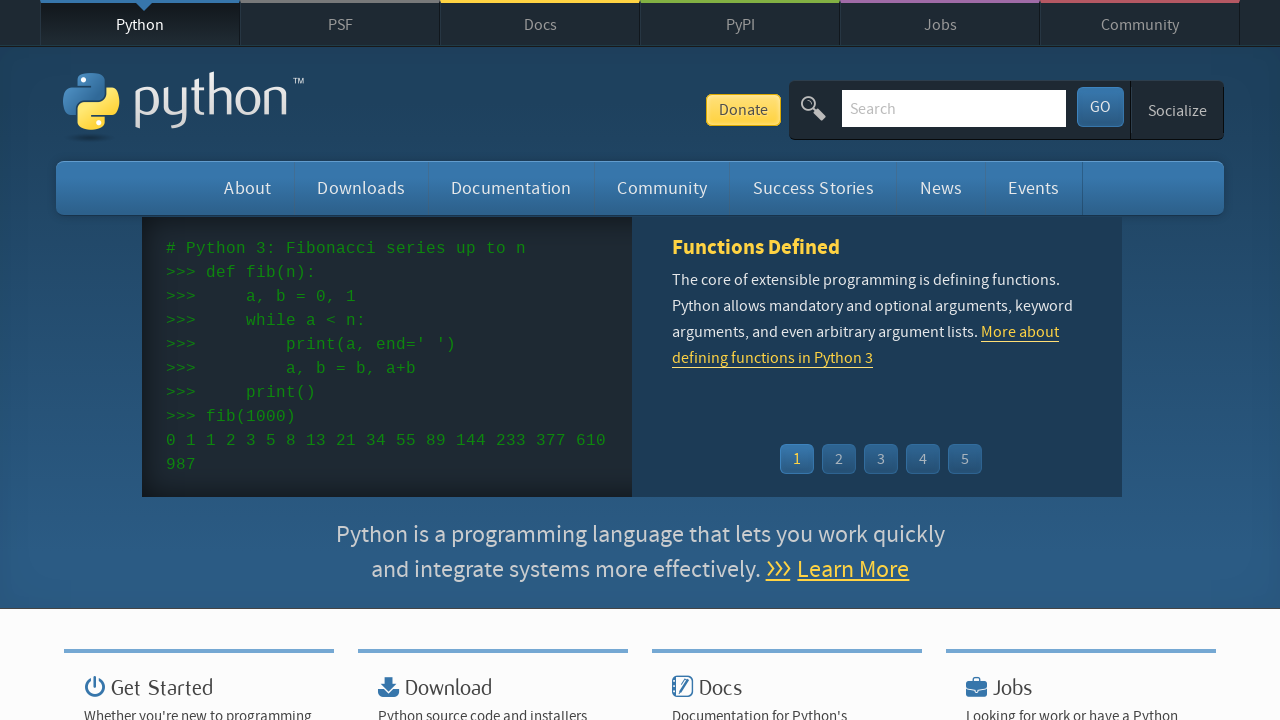

Event listings are displayed with links in the event widget
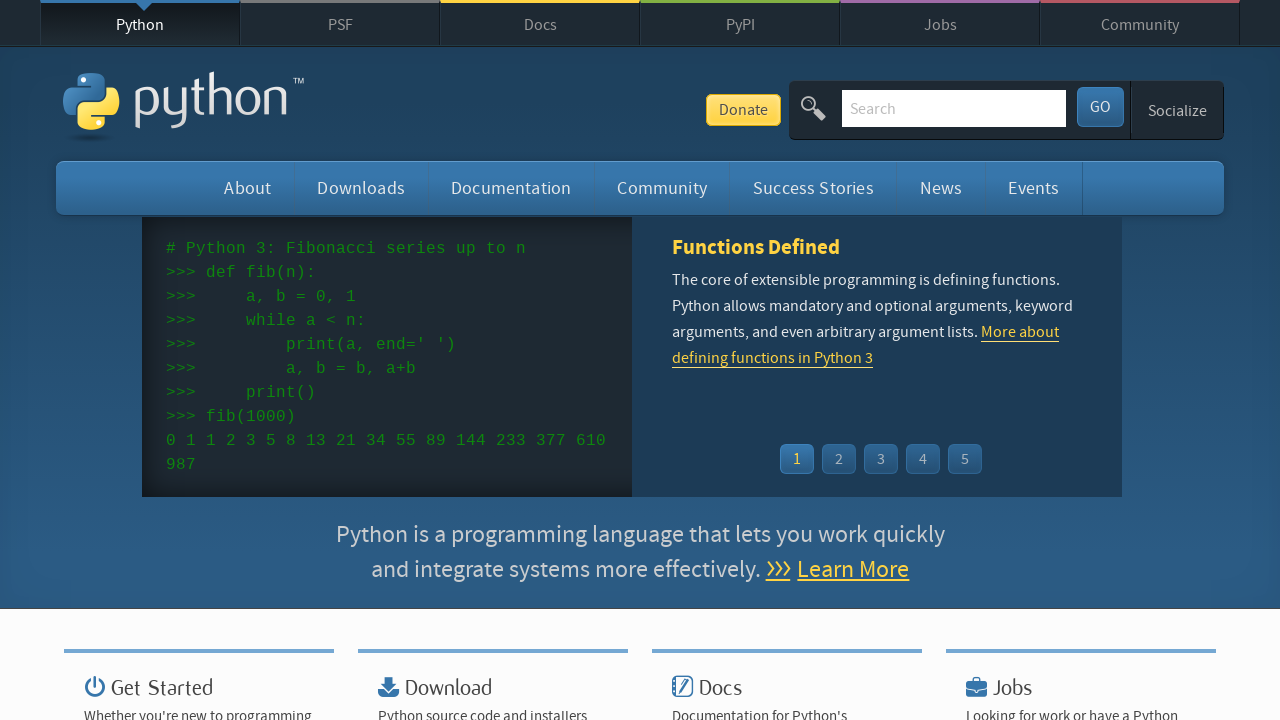

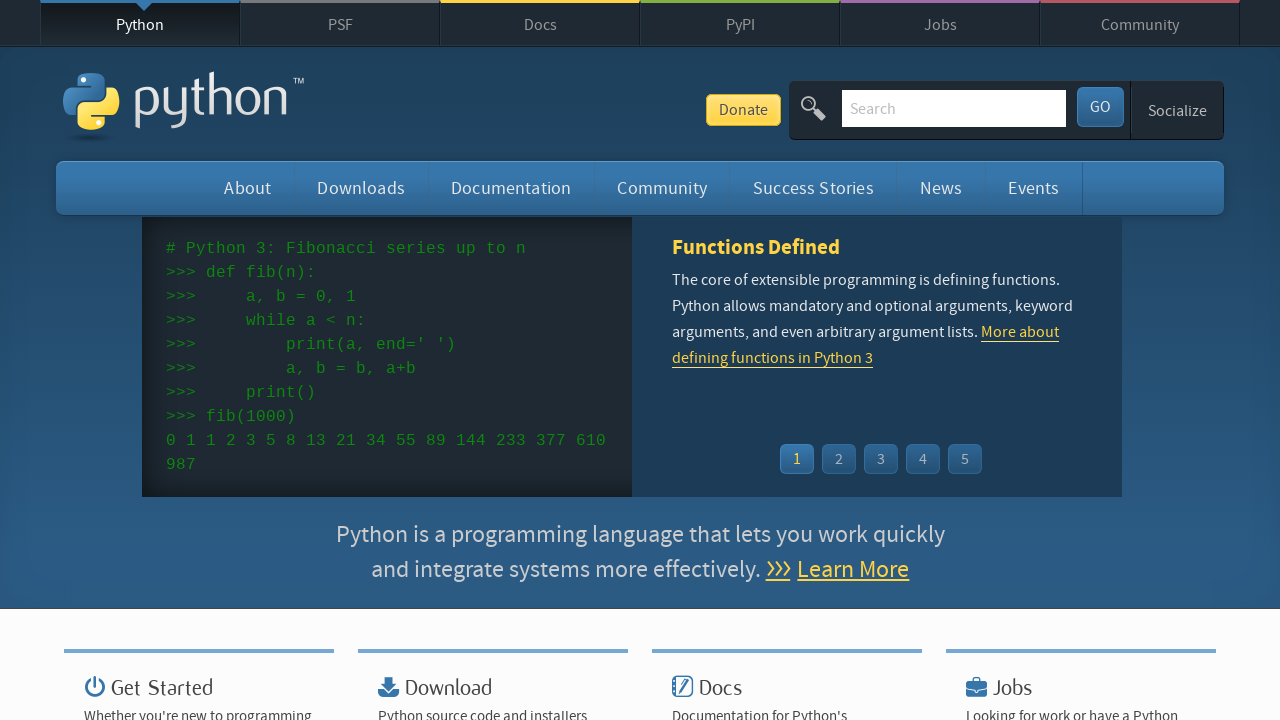